Tests accepting JavaScript alerts/dialogs by setting up a dialog handler that accepts dialogs with custom text input, then triggers simple, confirm, and prompt dialogs.

Starting URL: https://leafground.com/alert.xhtml

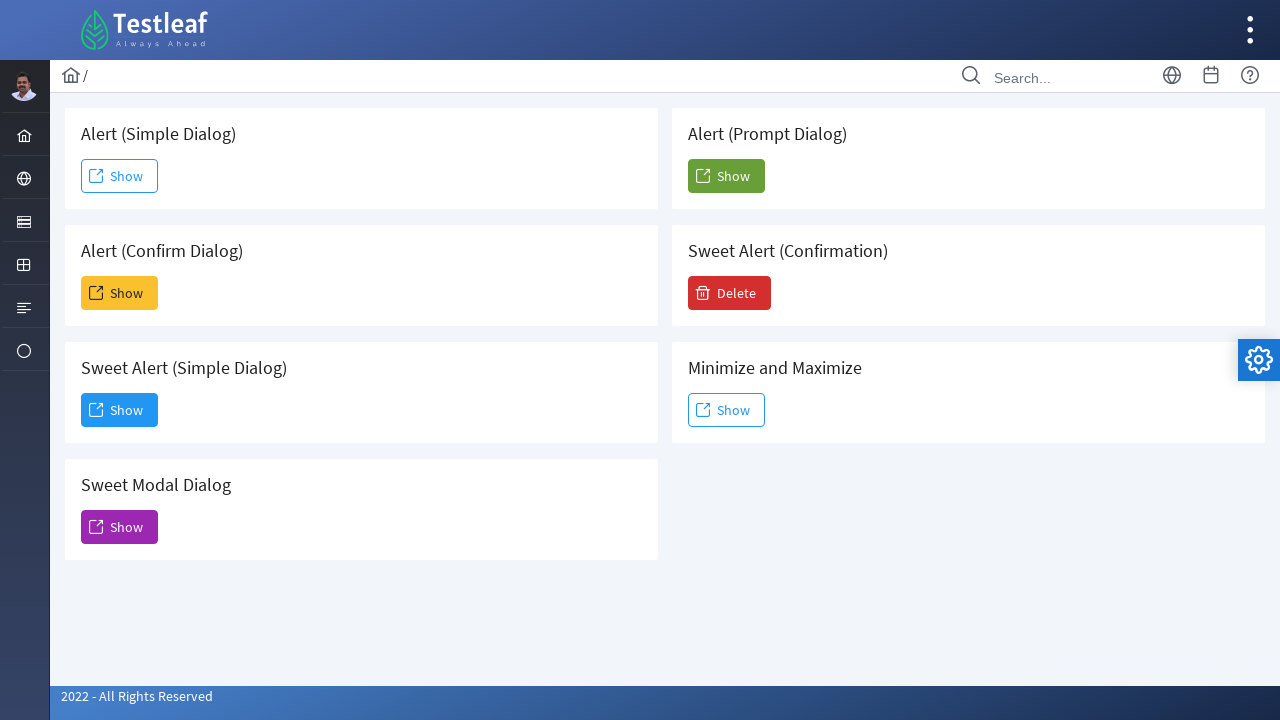

Set up dialog handler to accept all dialogs with custom text 'Playwright automation'
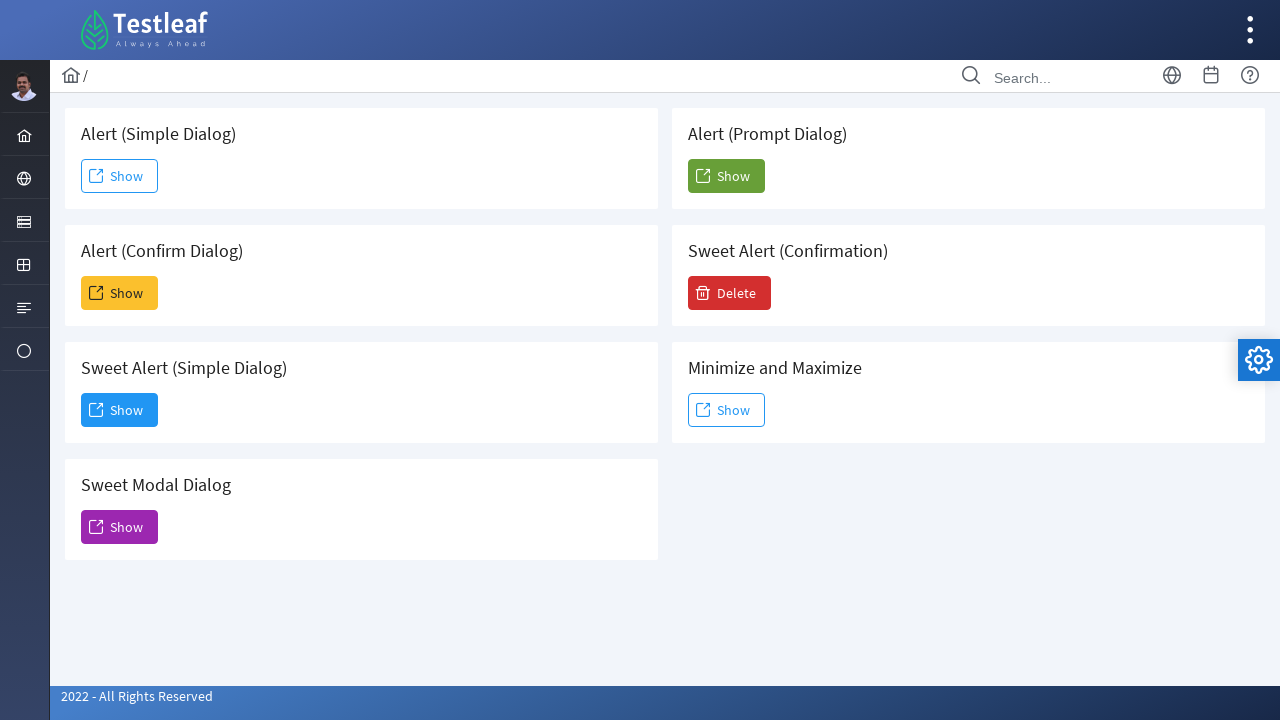

Clicked button to trigger Simple Alert dialog at (120, 176) on xpath=//h5[text()=' Alert (Simple Dialog)']//following::span[2]
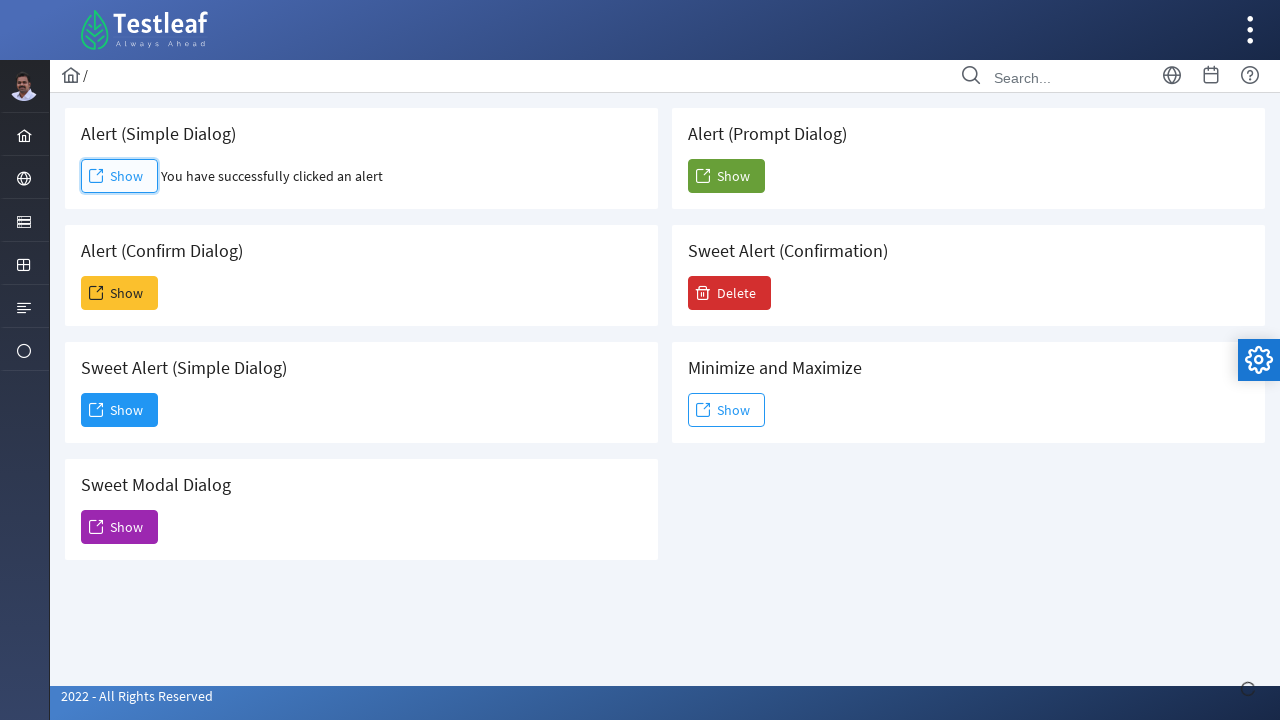

Clicked button to trigger Confirm Dialog and dialog handler accepted it at (120, 293) on xpath=//h5[text()=' Alert (Confirm Dialog)']//following::span[2]
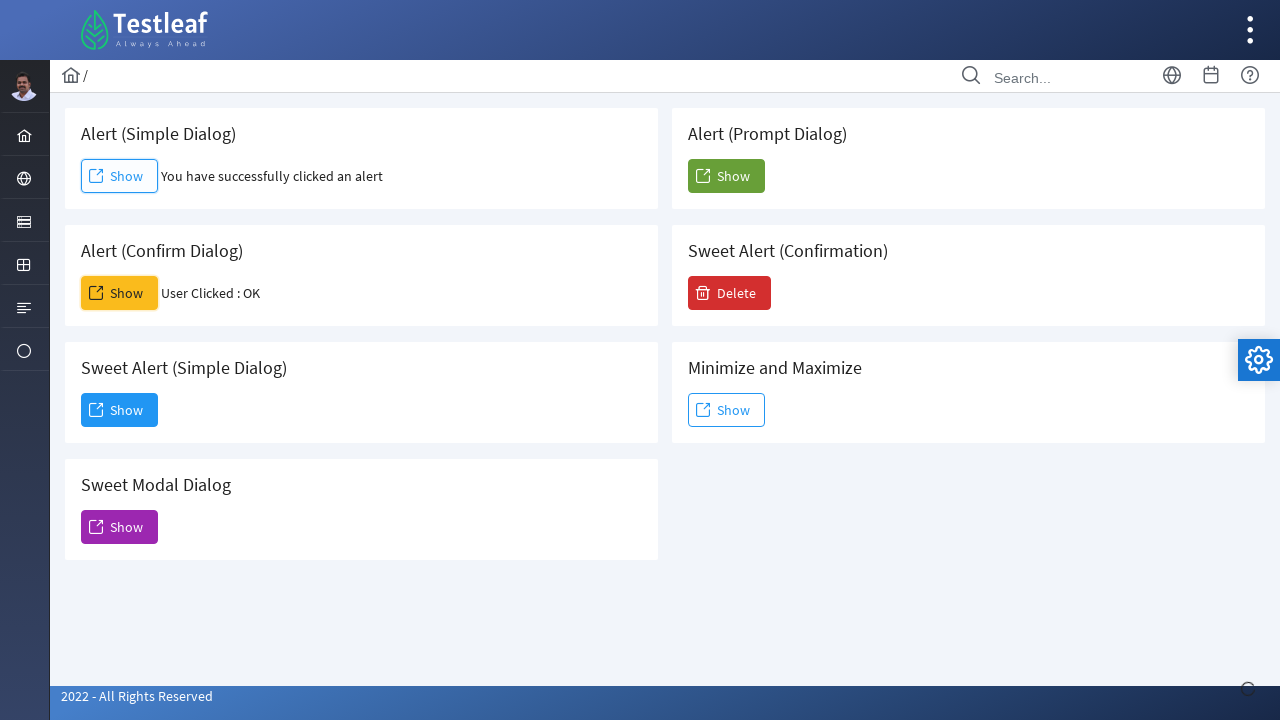

Clicked button to trigger Prompt Dialog and dialog handler accepted it with text input at (726, 176) on xpath=//h5[text()=' Alert (Prompt Dialog)']//following::span[2]
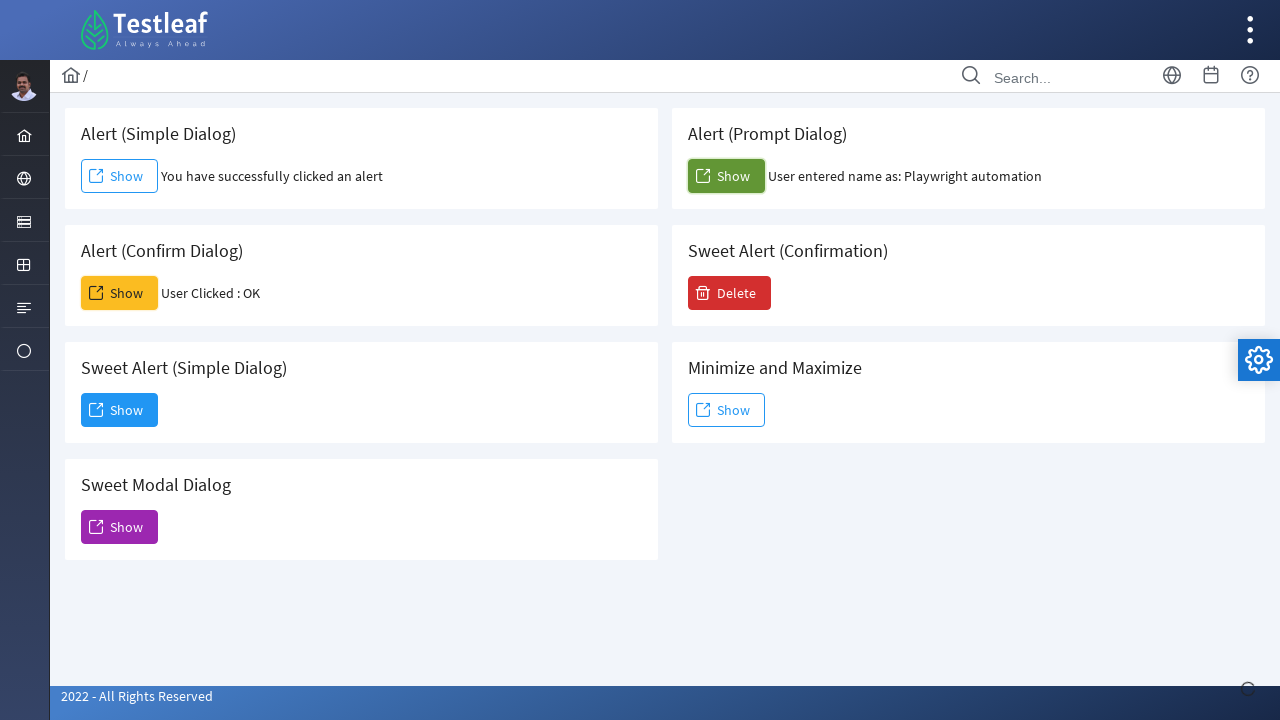

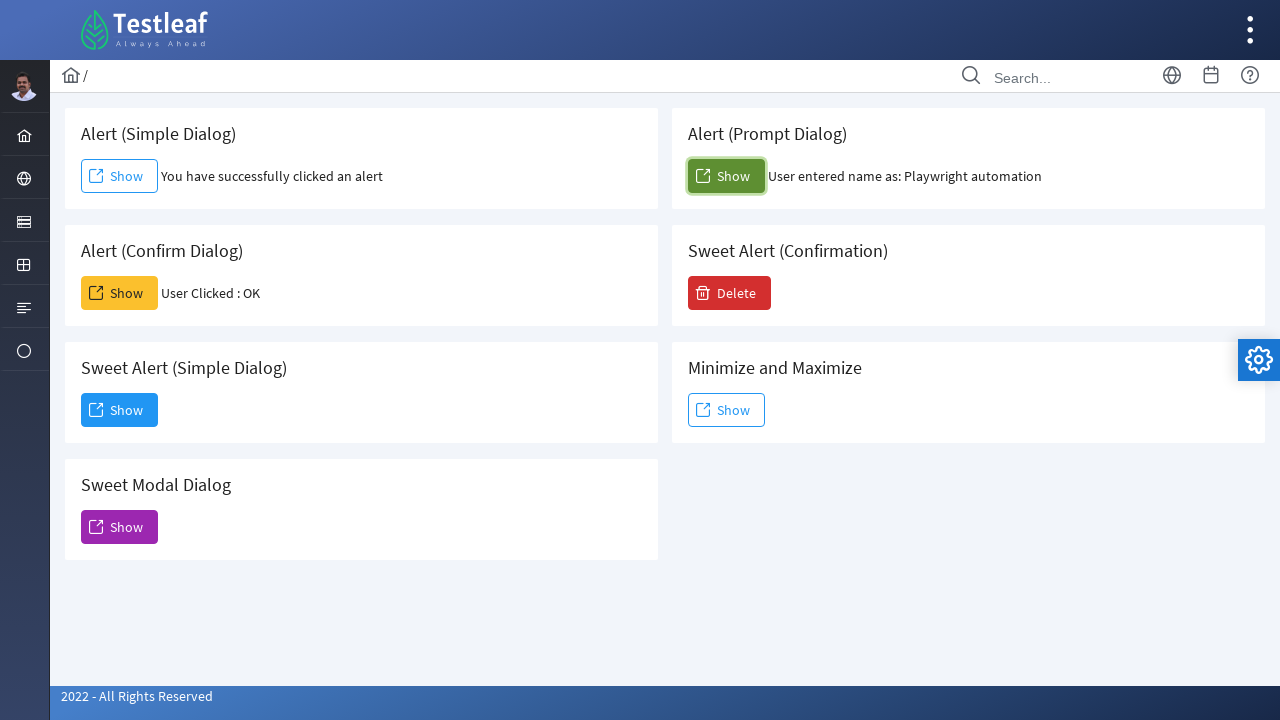